Tests the search functionality on the automation bookstore website by entering a search term in the search bar and verifying the search input field exists with its placeholder attribute.

Starting URL: https://automationbookstore.dev

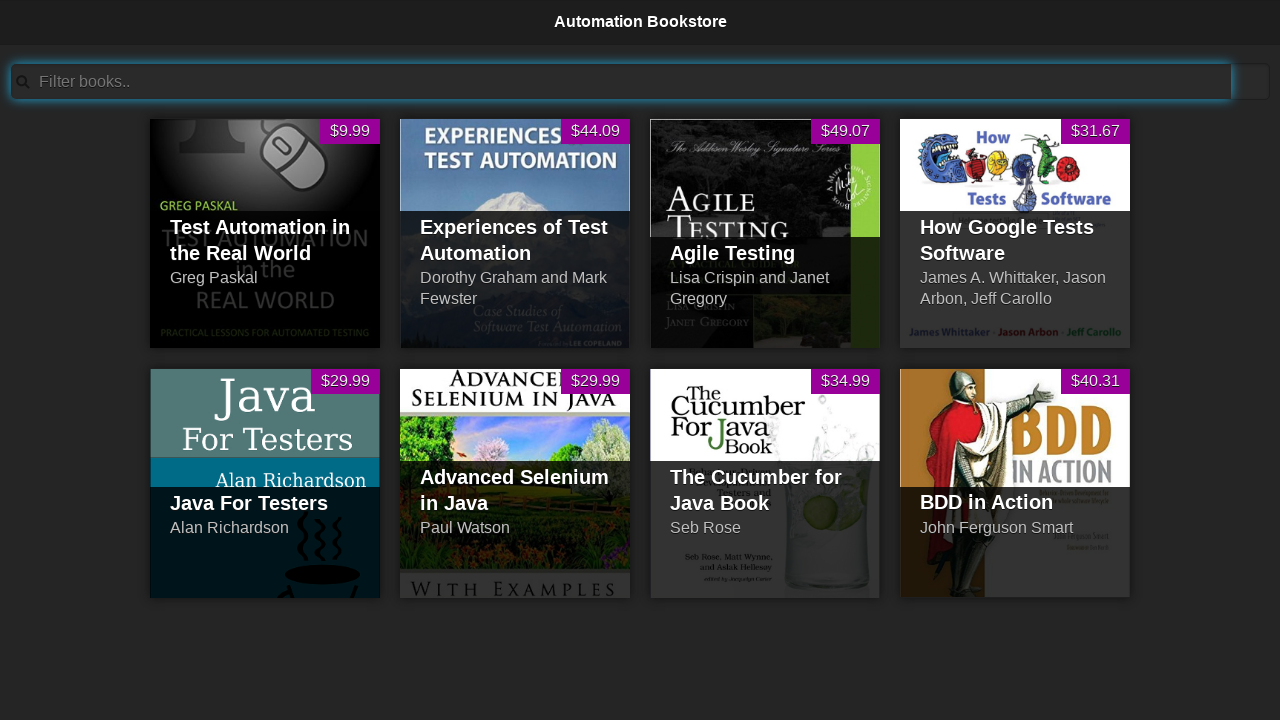

Filled search bar with 'Test' query on #searchBar
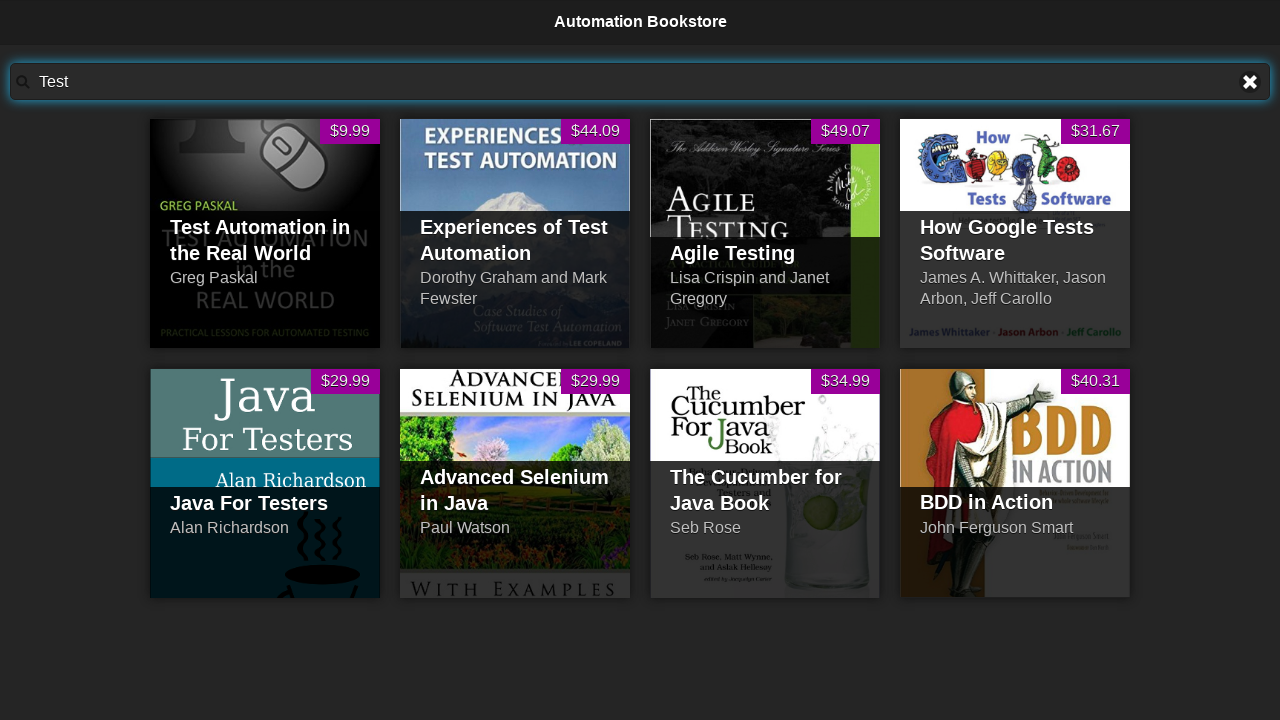

Verified search bar is visible
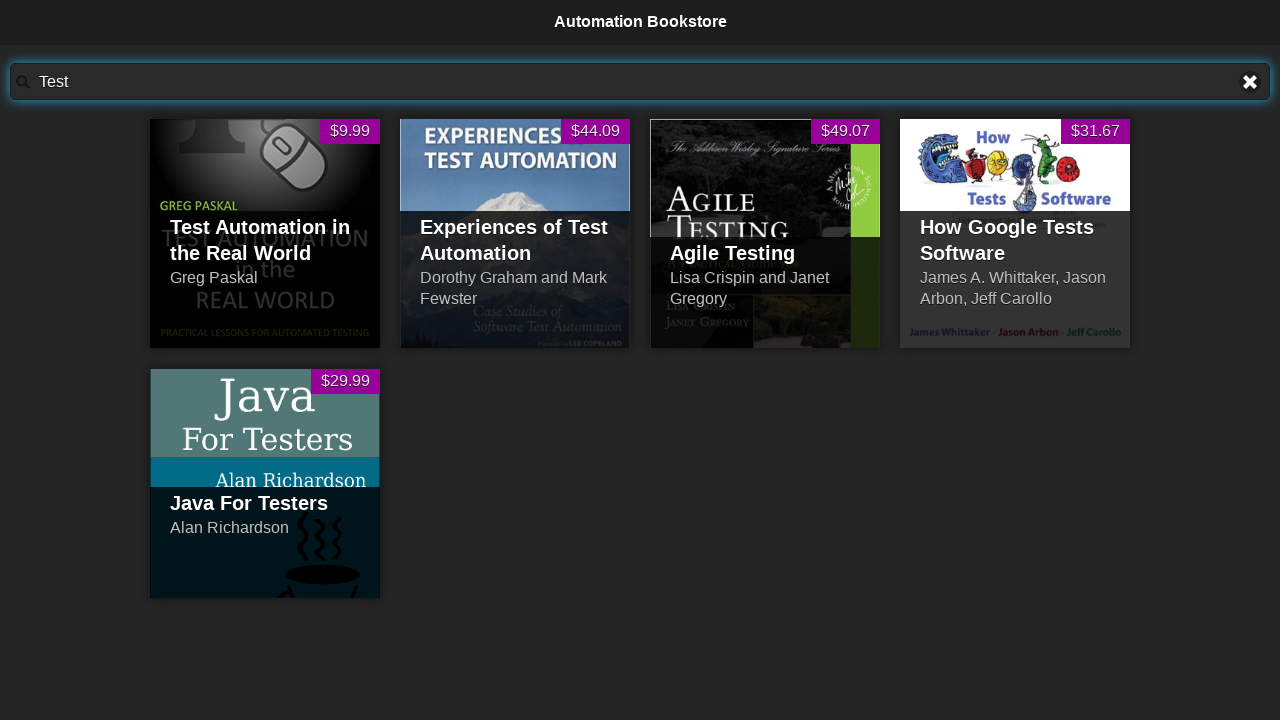

Retrieved placeholder attribute: 'Filter books..'
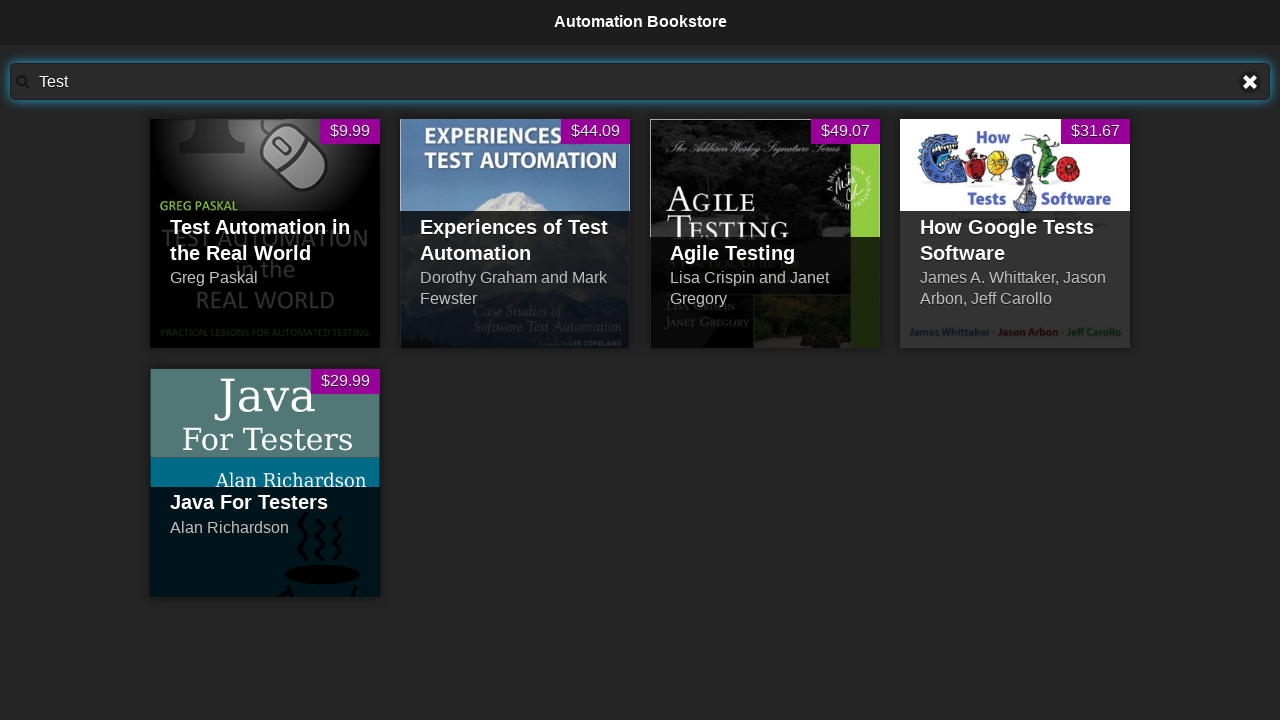

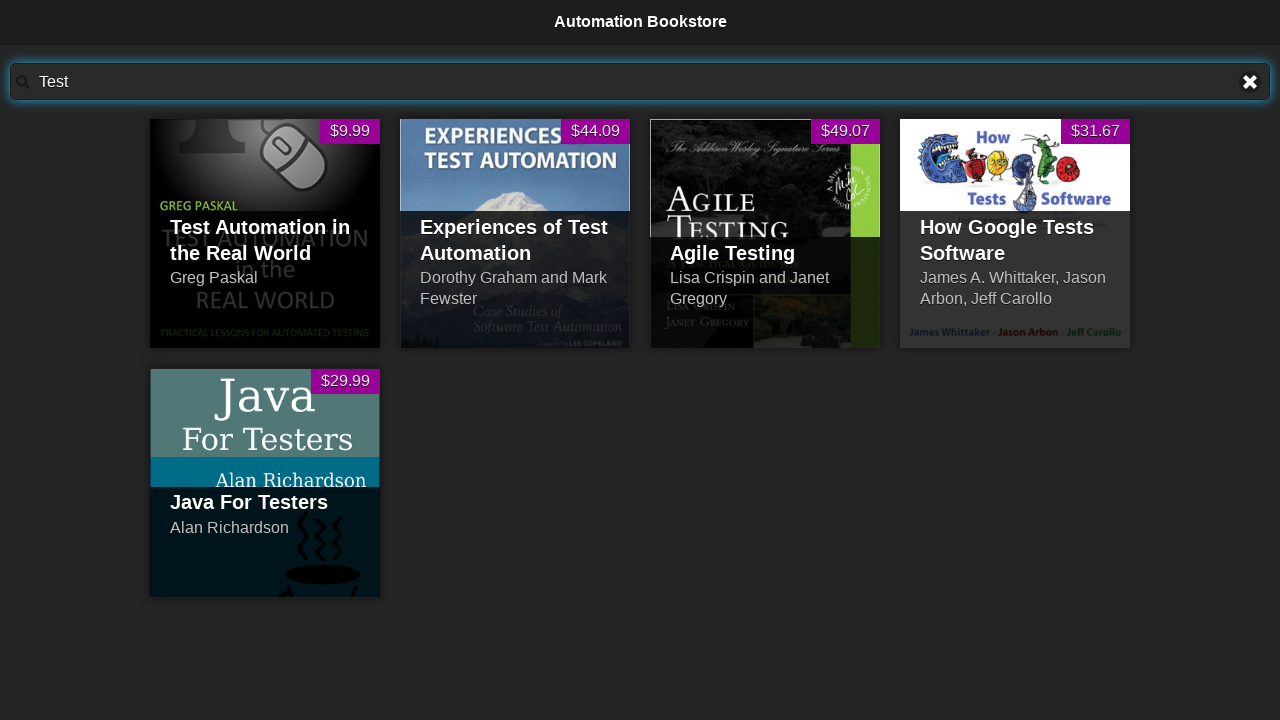